Tests checkbox interaction by iterating through all checkboxes and clicking the unchecked ones

Starting URL: https://the-internet.herokuapp.com/checkboxes

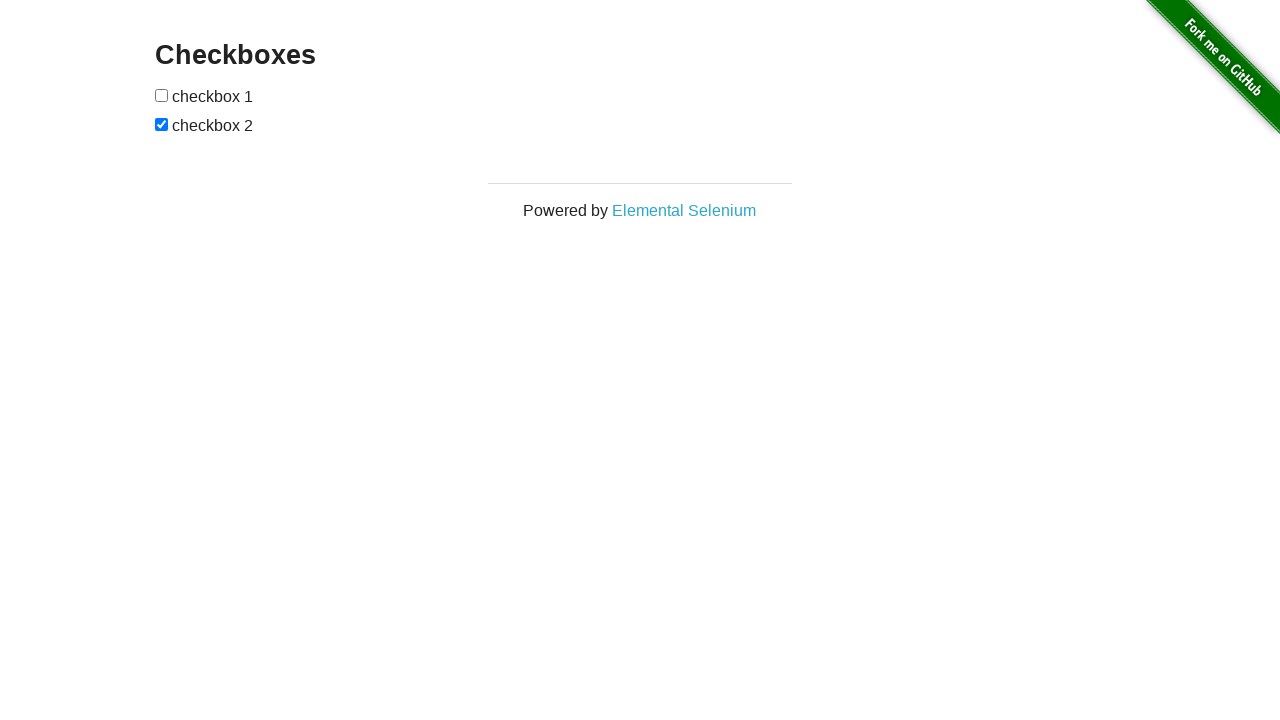

Navigated to checkboxes page
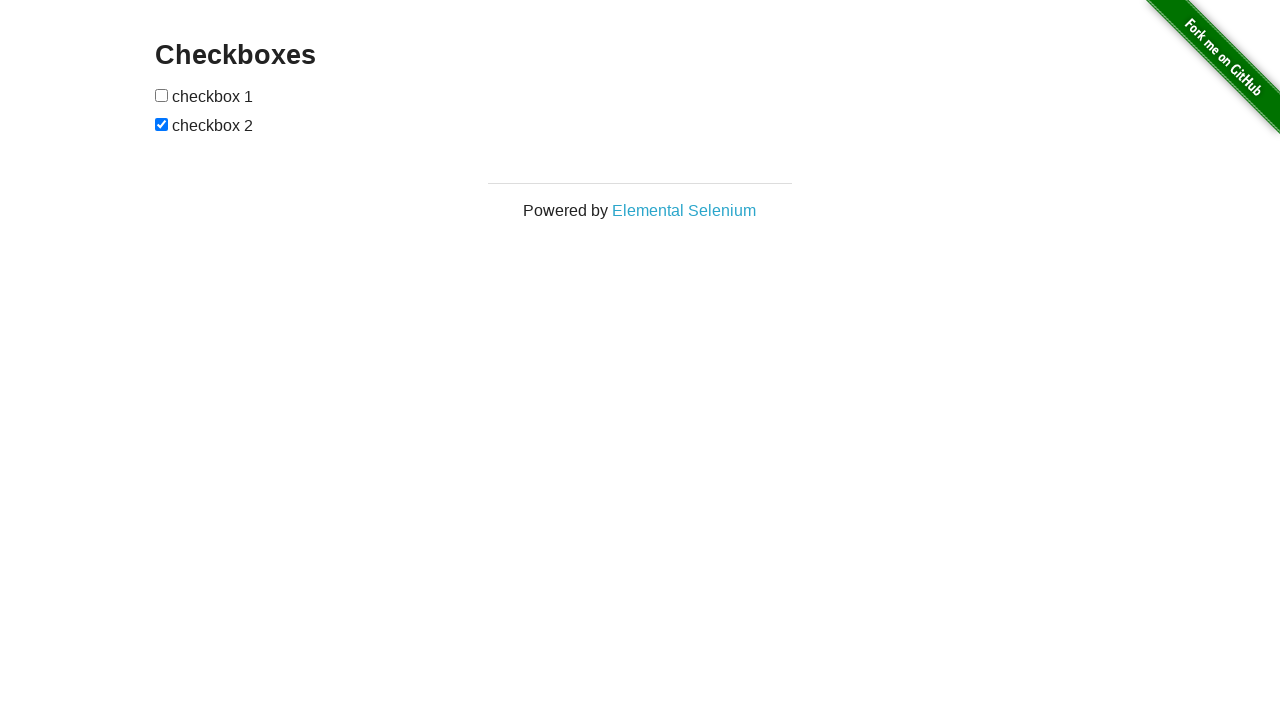

Located all checkboxes on the page
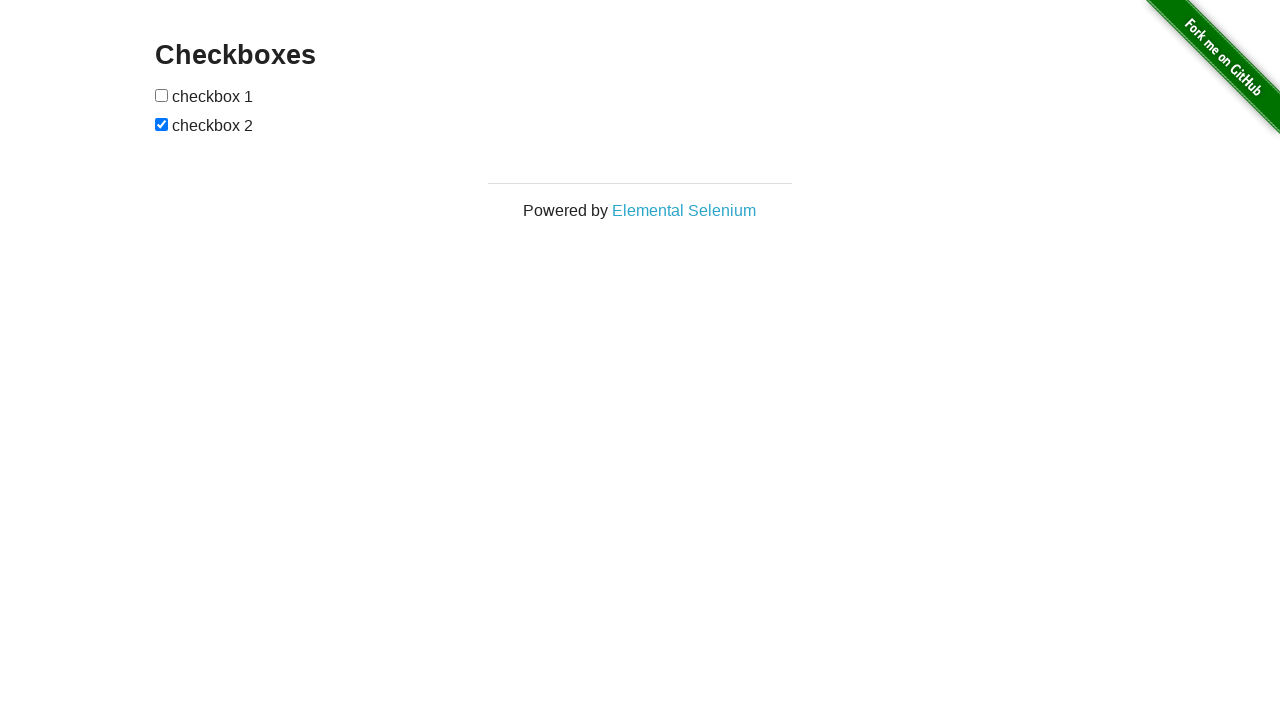

Clicked an unchecked checkbox to check it at (162, 95) on input[type='checkbox'] >> nth=0
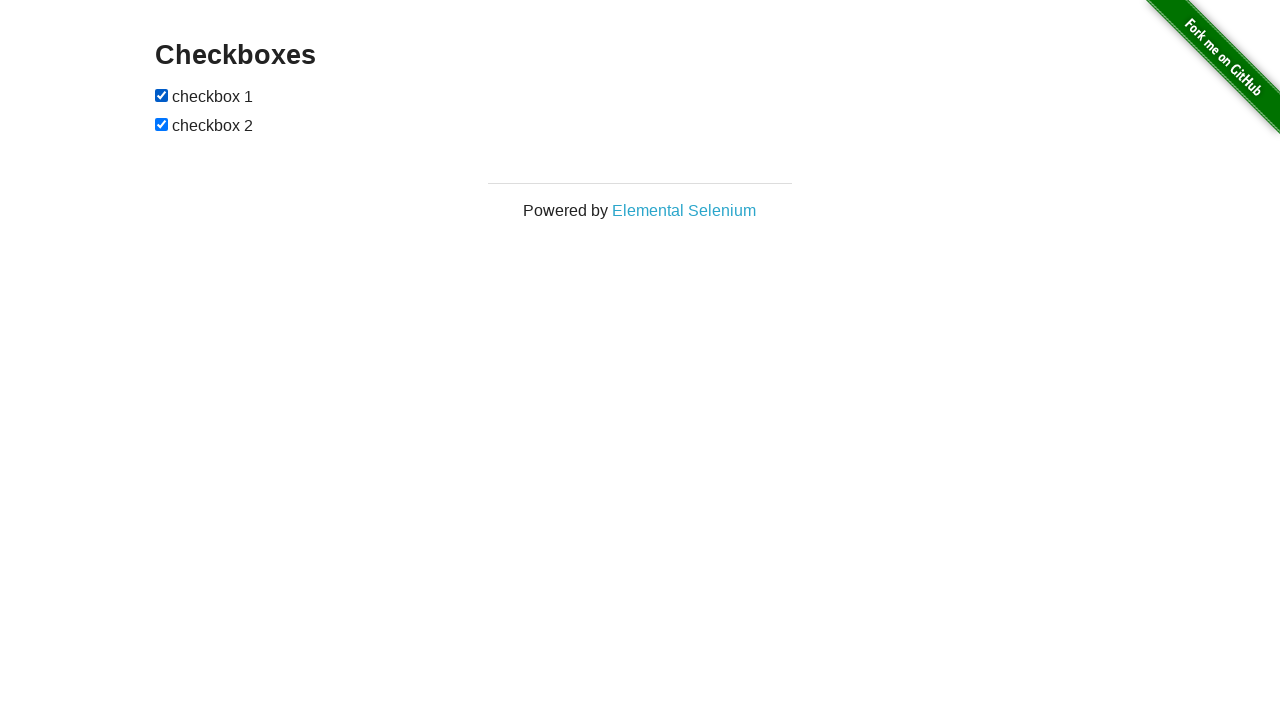

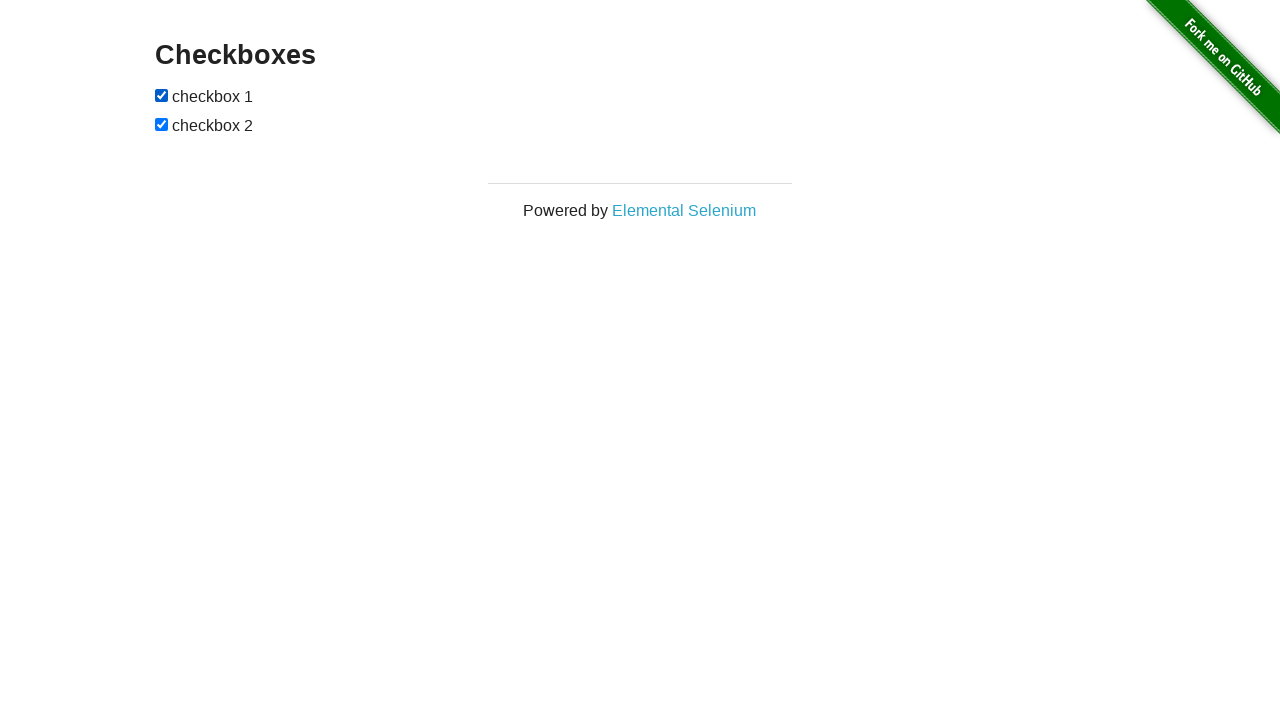